Tests radio button handling by iterating through a group of radio buttons and selecting a specific one (Cheese) based on its value attribute

Starting URL: http://www.echoecho.com/htmlforms10.htm

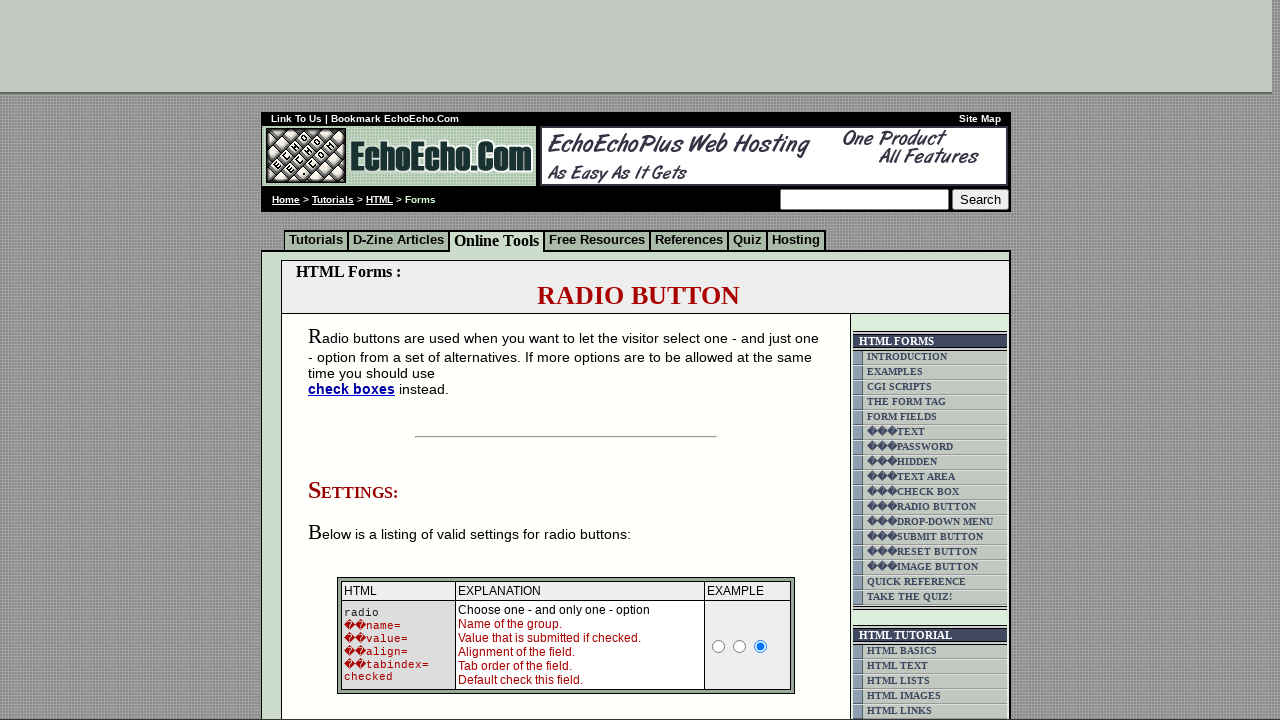

Navigated to radio button form page
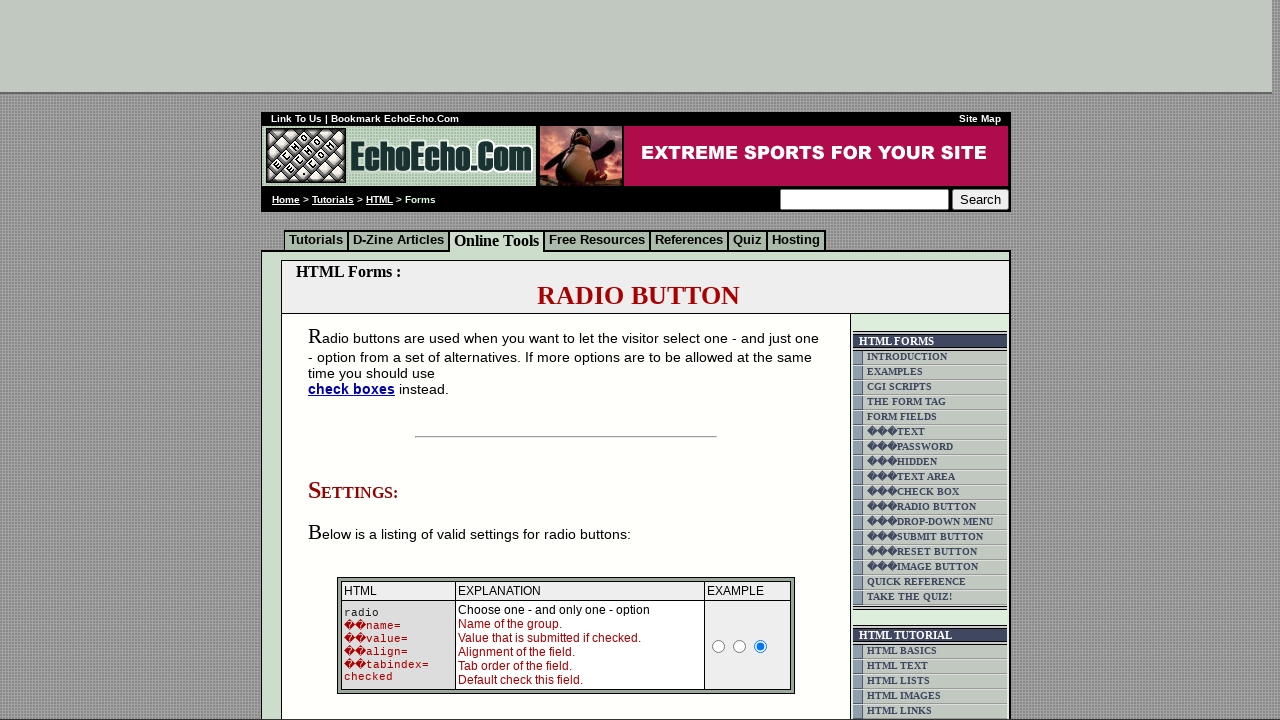

Located all radio buttons in group1
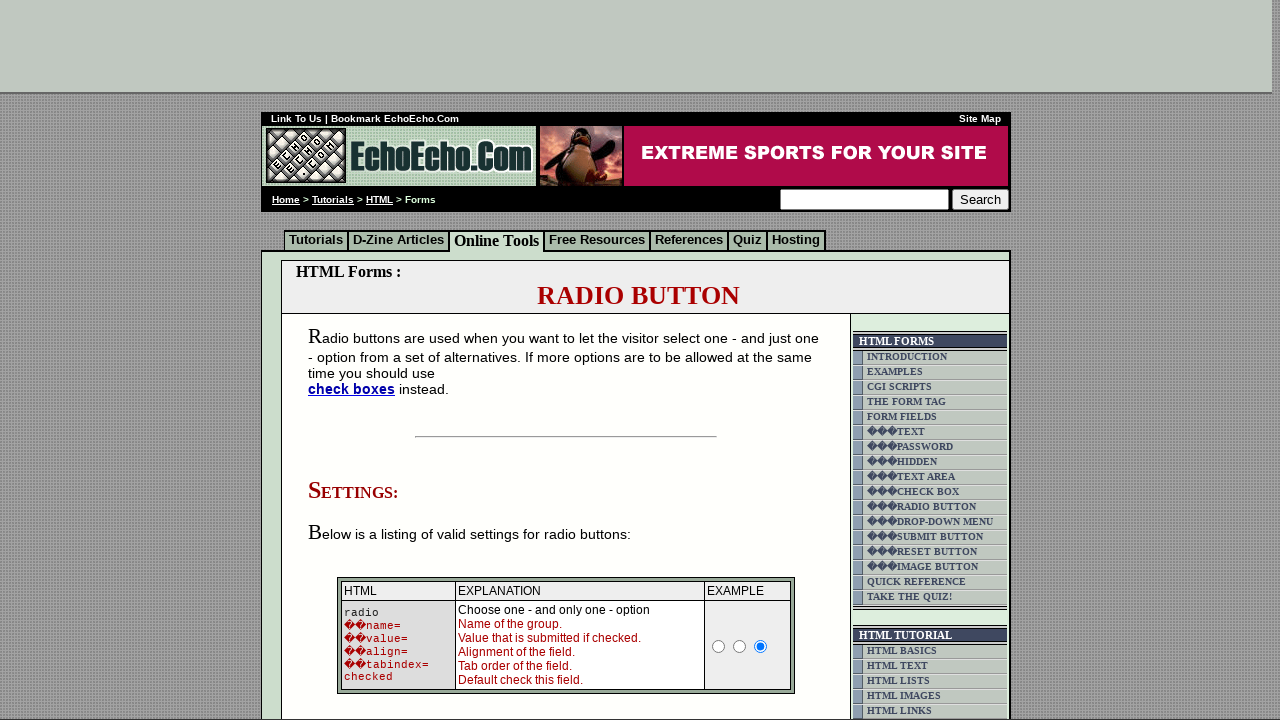

Retrieved radio button value attribute: Milk
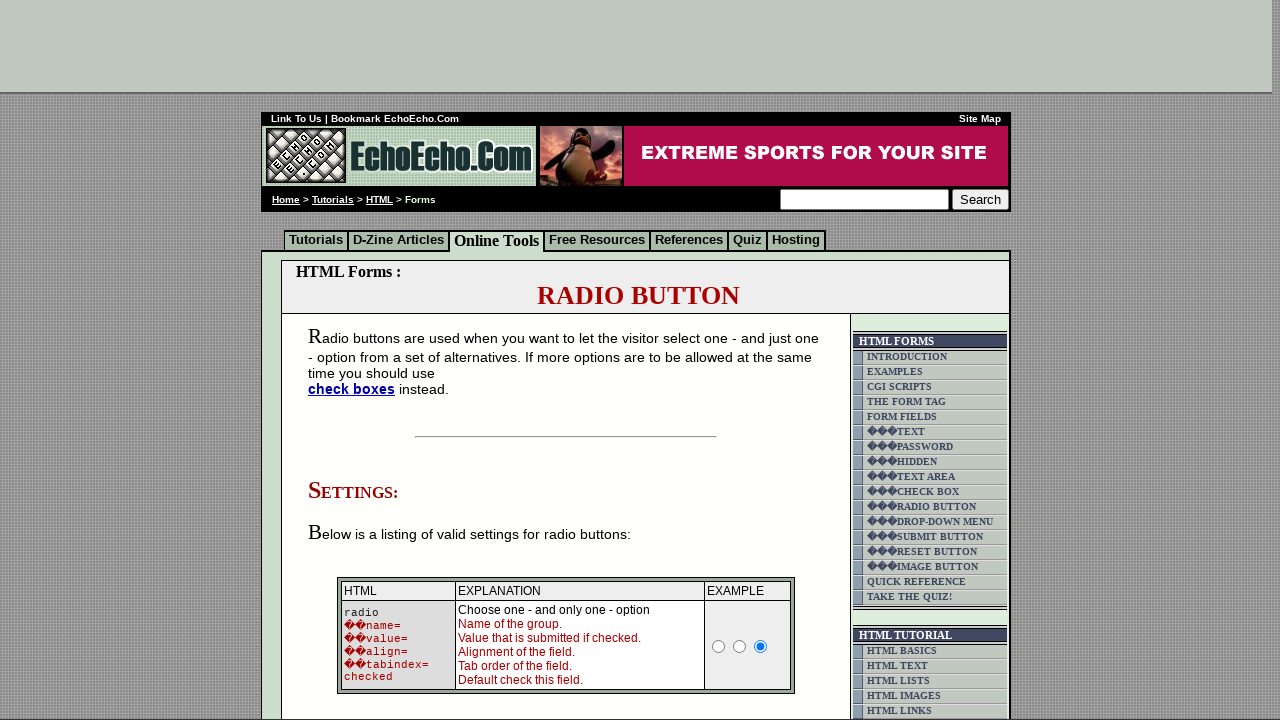

Retrieved radio button value attribute: Butter
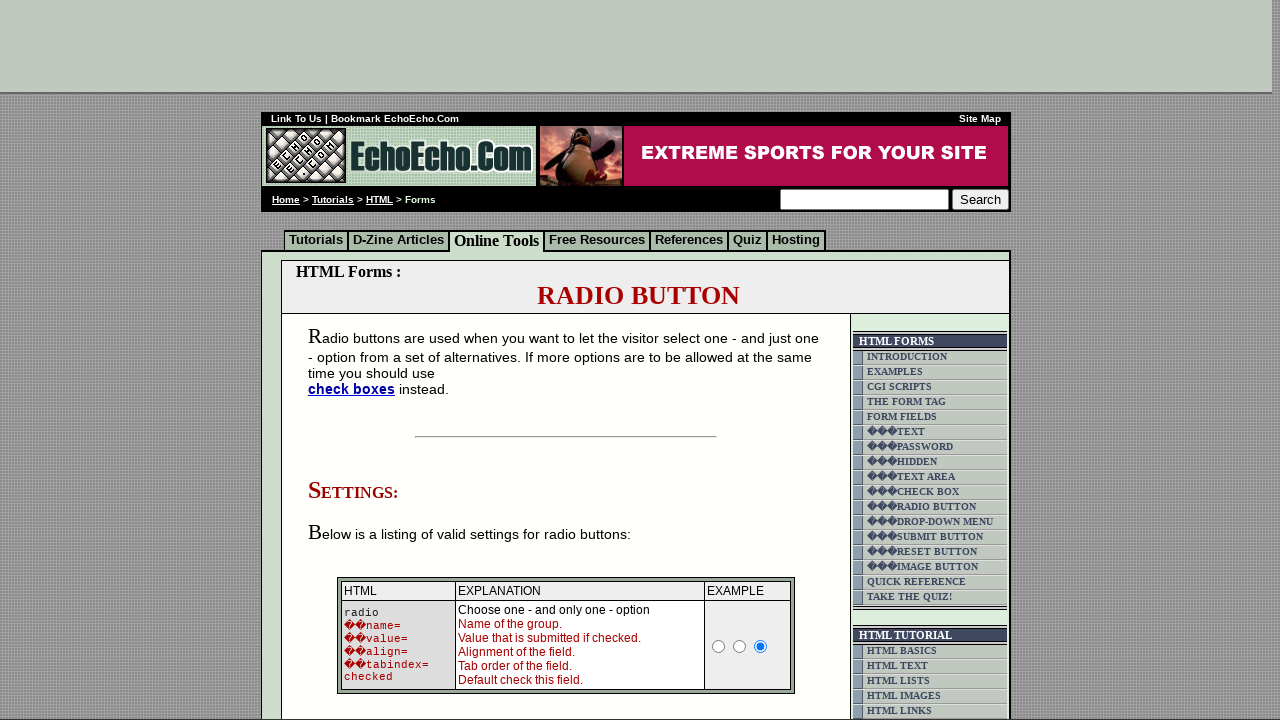

Retrieved radio button value attribute: Cheese
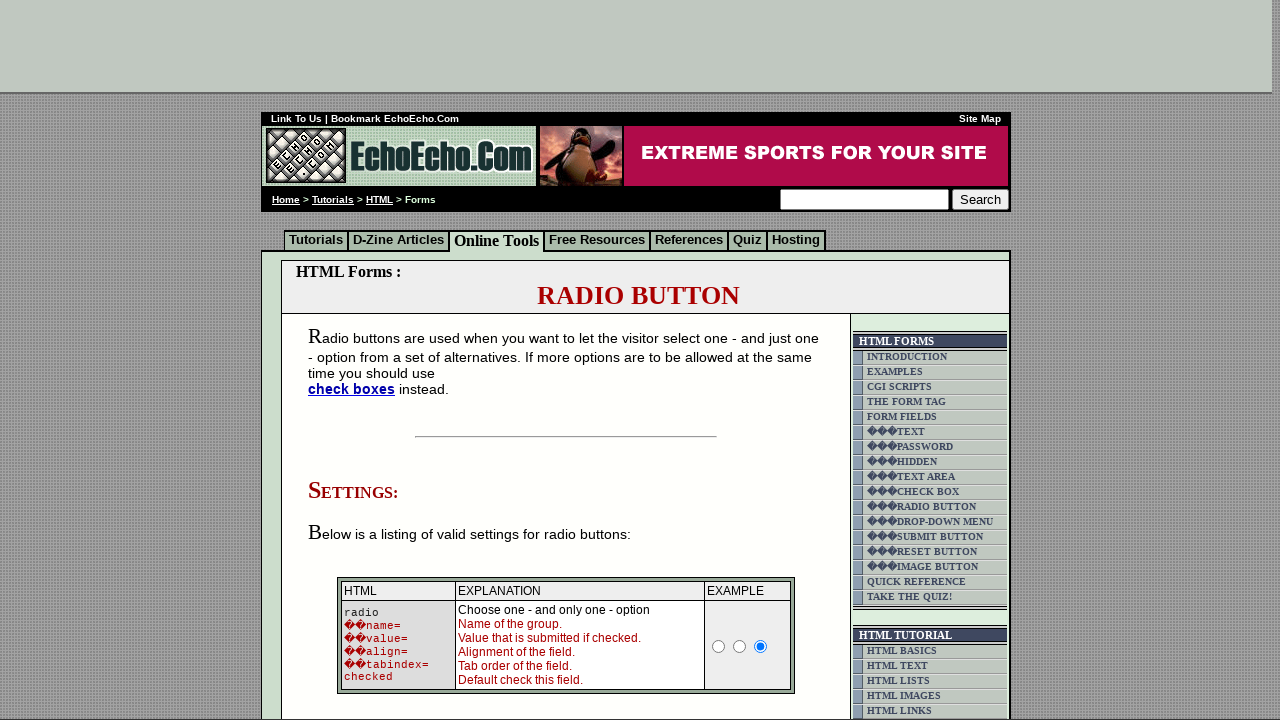

Clicked radio button with value 'Cheese' at (356, 360) on xpath=//input[@name='group1'] >> nth=2
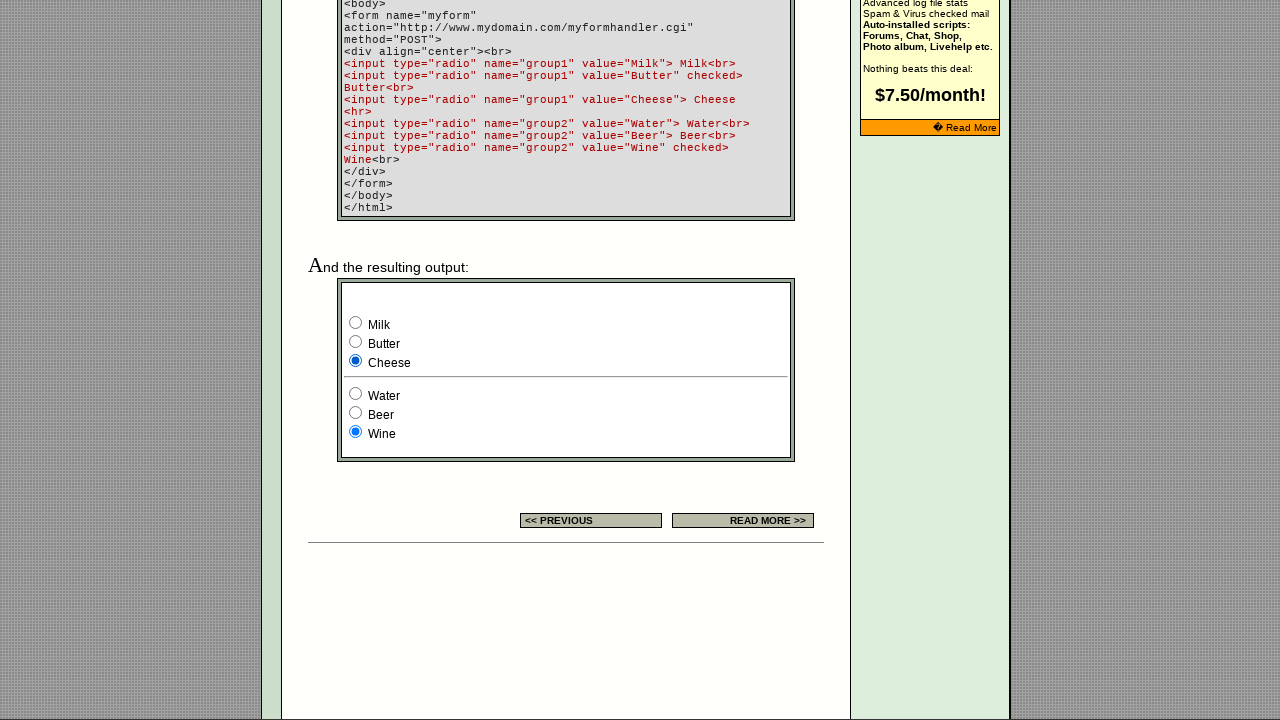

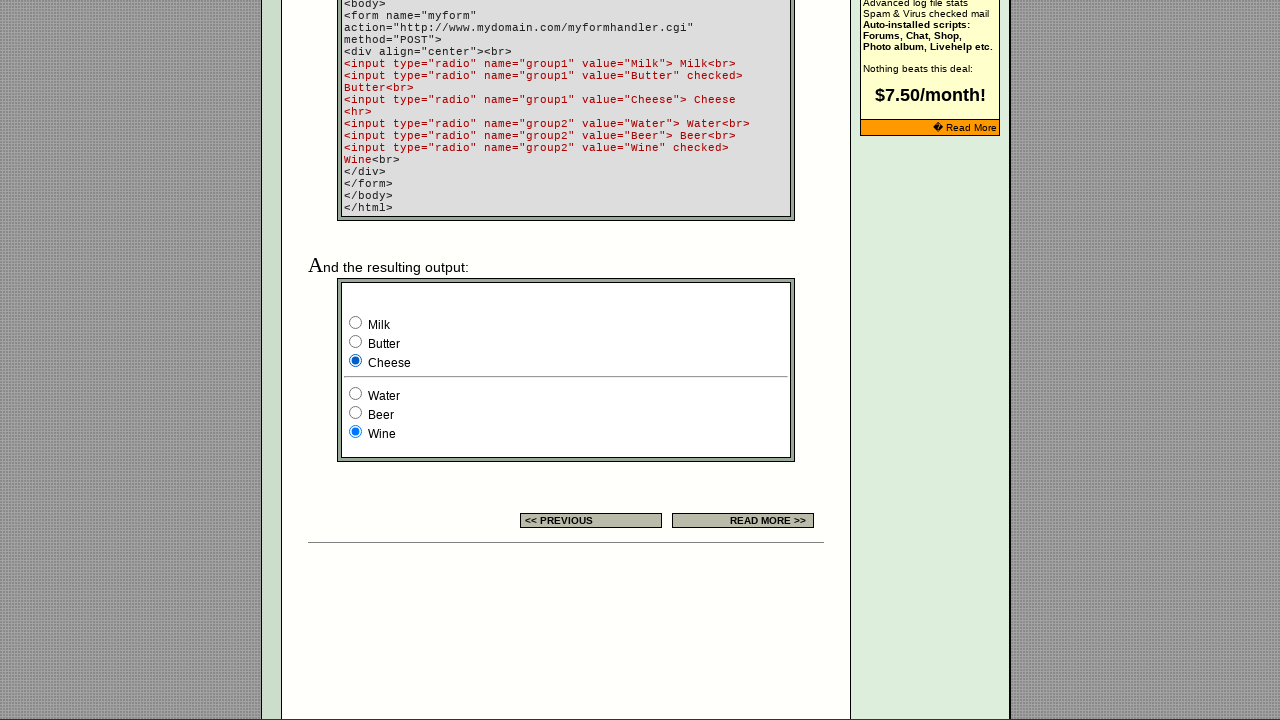